Tests browser window handling by clicking a button that opens a new window, switching between the parent and child windows, then closing the child window and switching back to the parent.

Starting URL: https://demo.automationtesting.in/Windows.html

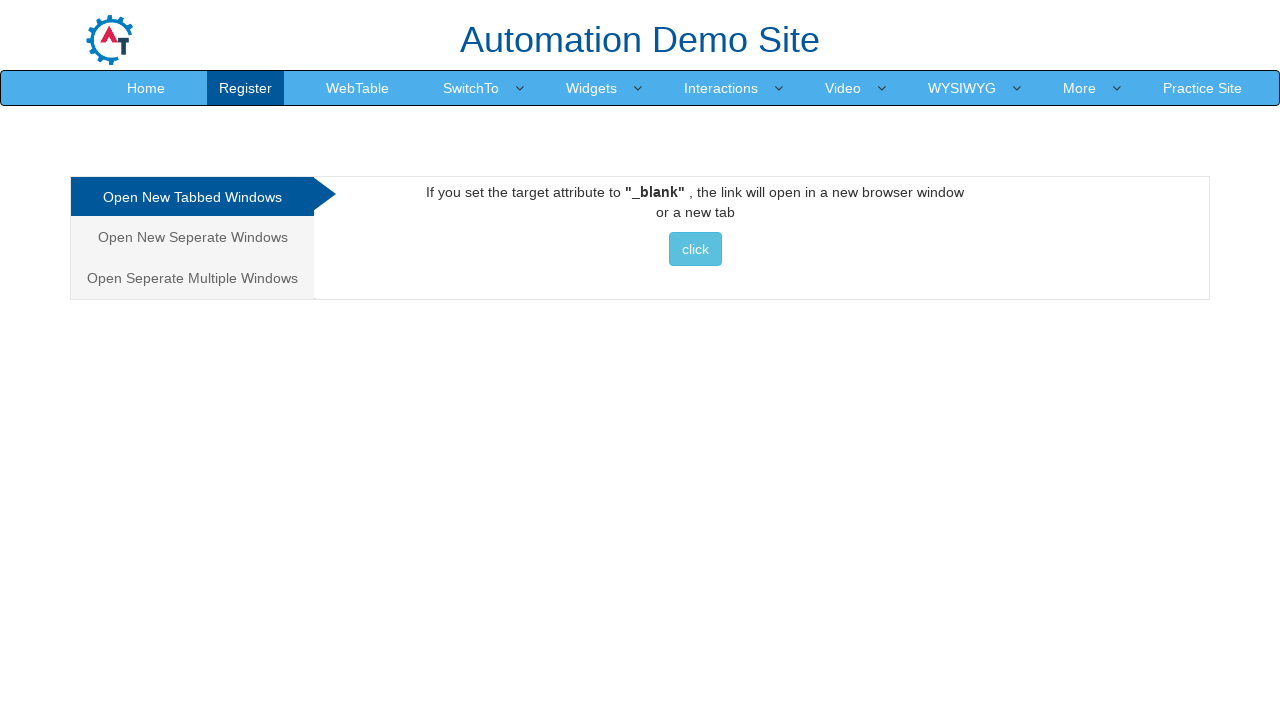

Clicked button to open new window at (695, 249) on xpath=//button[contains(text(),'click')]
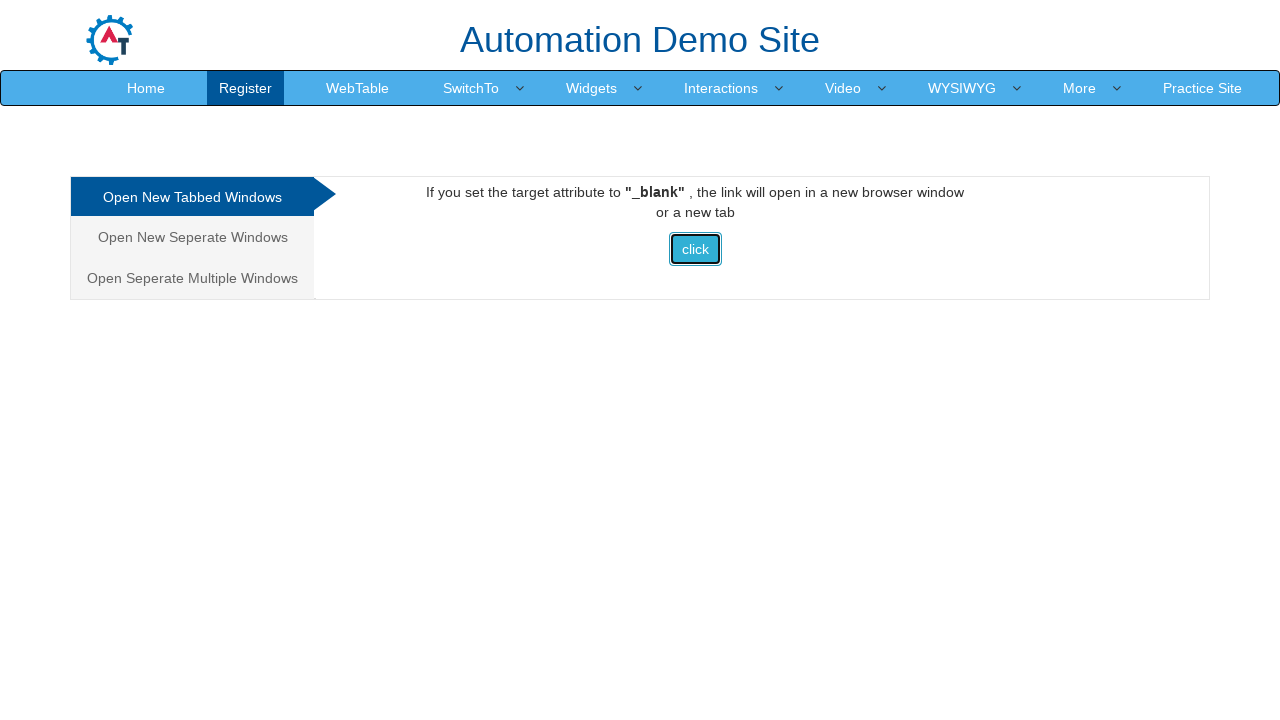

Waited 1000ms for new window to open
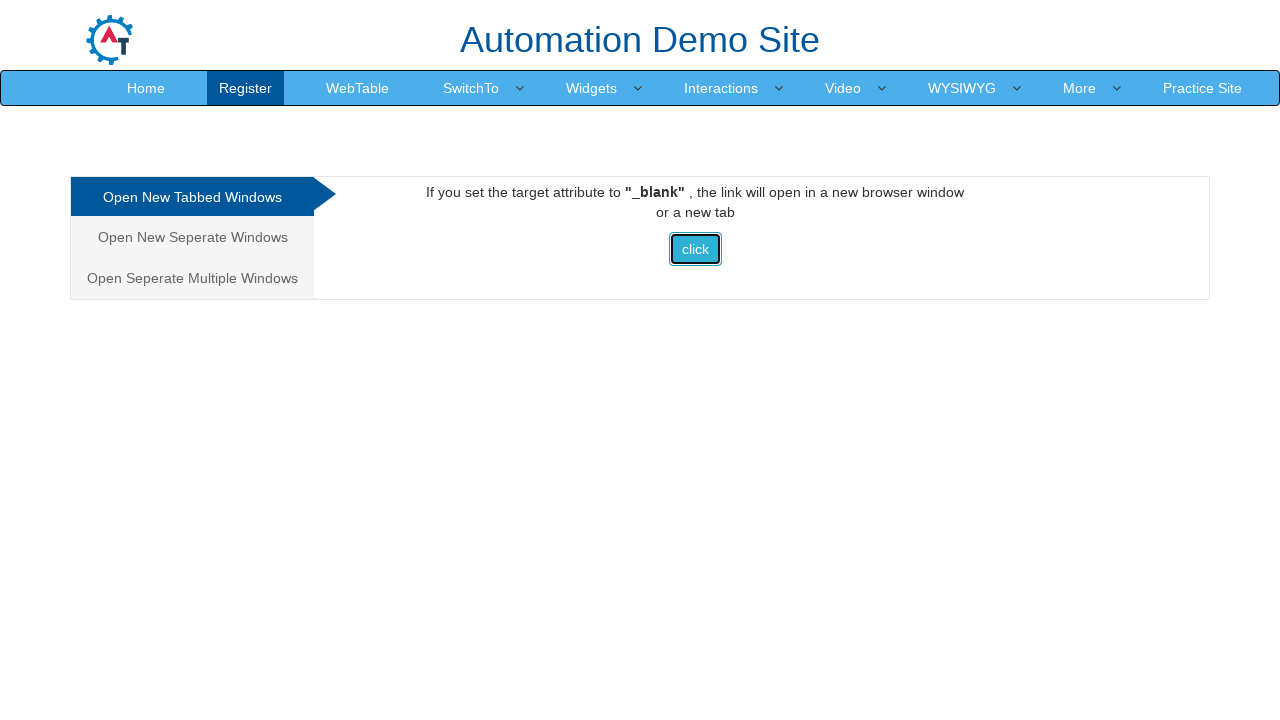

Retrieved all pages in context - total pages: 2
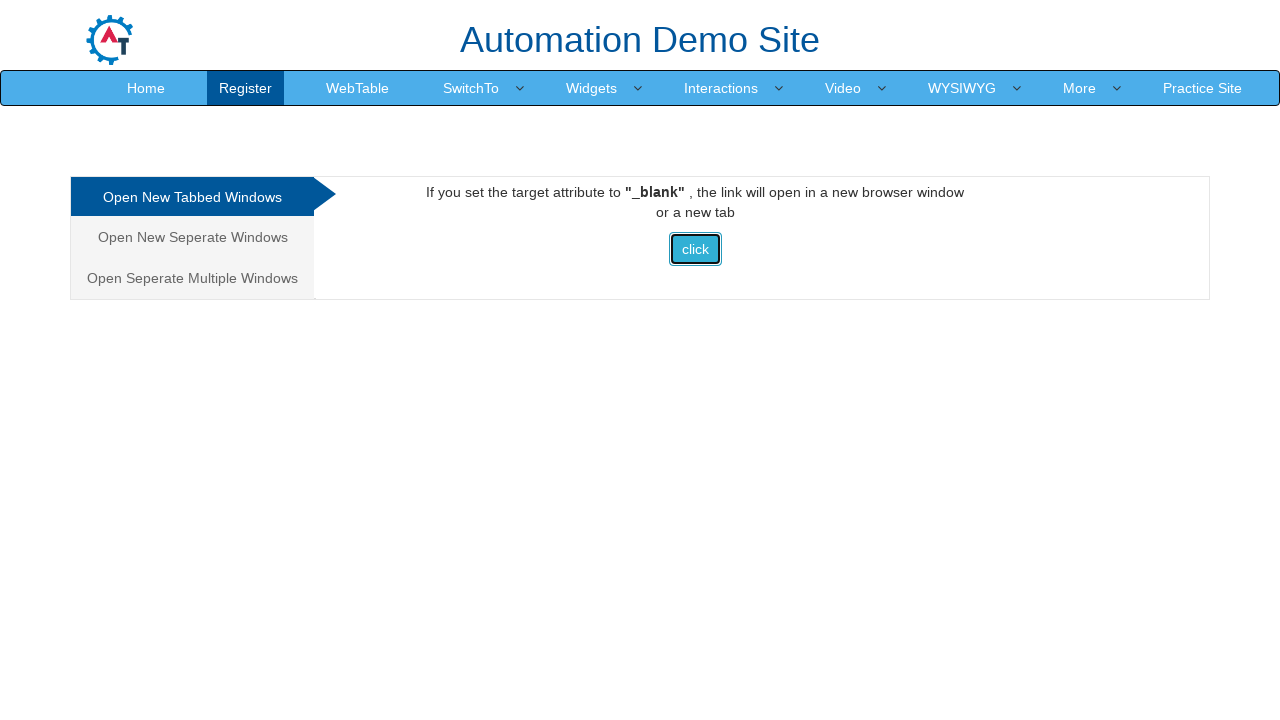

Switched to new child window
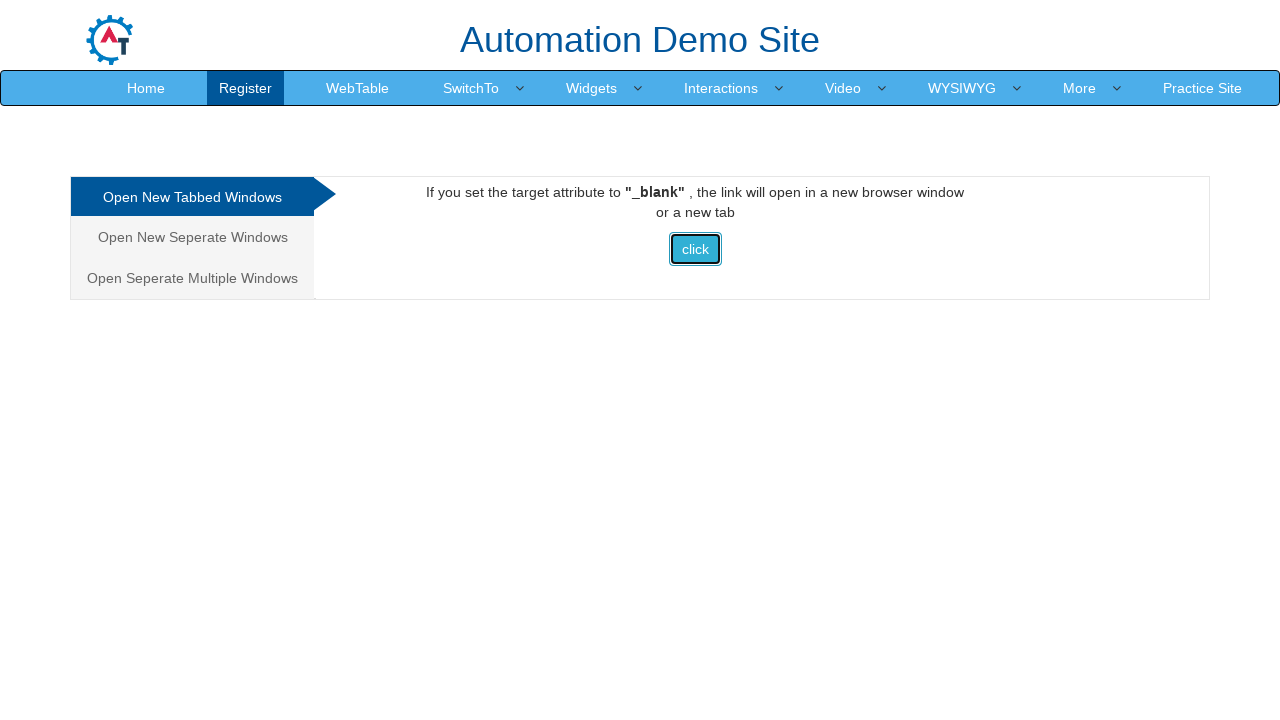

Child window fully loaded
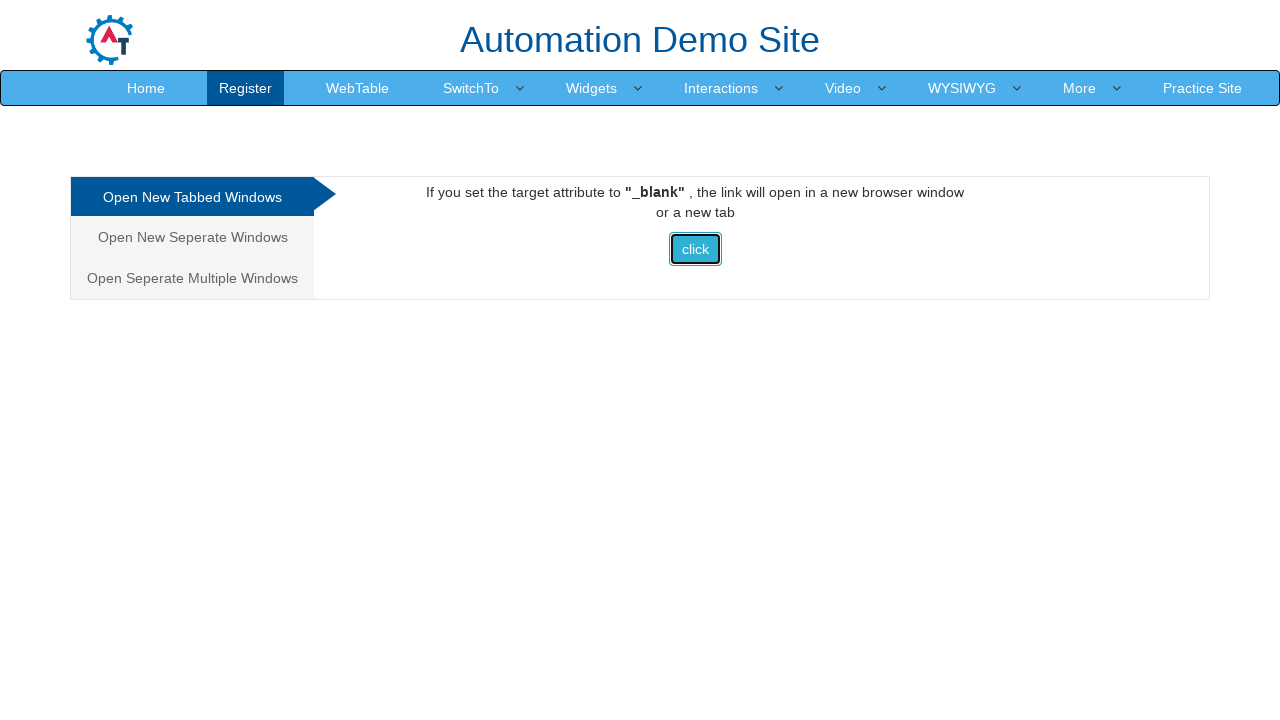

Closed child window
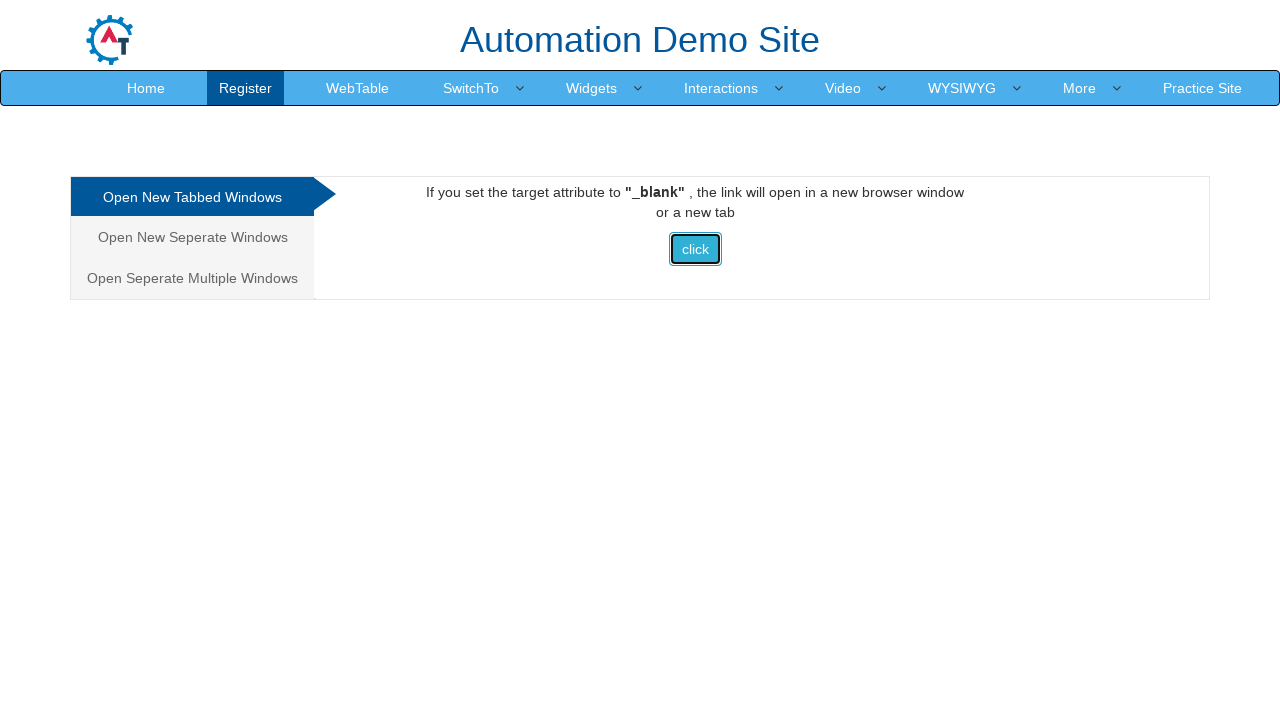

Switched back to parent window
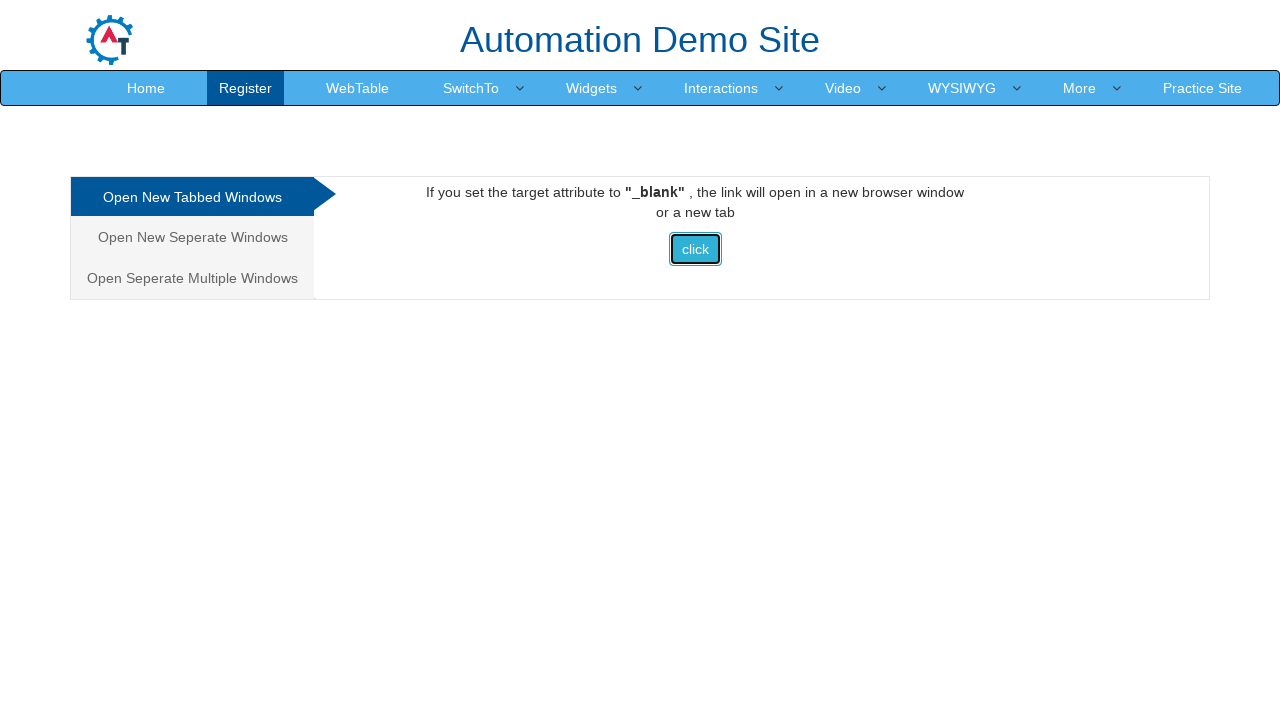

Verified button element is present on parent window
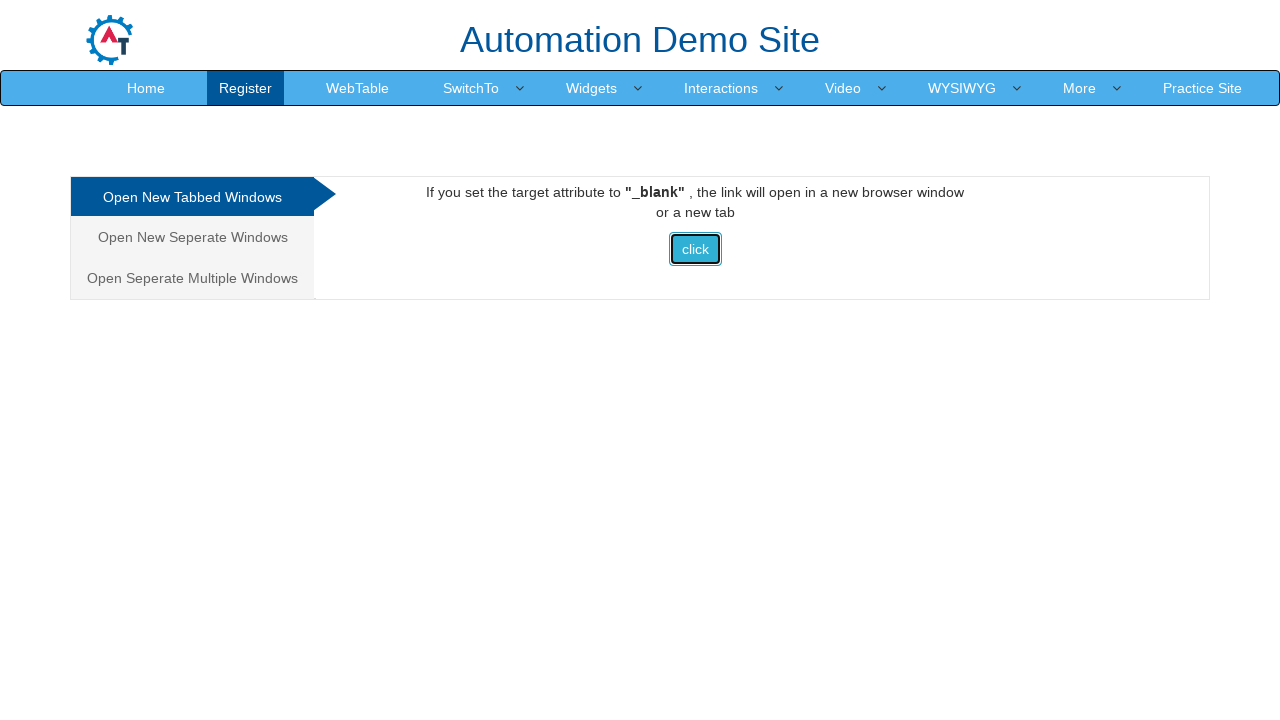

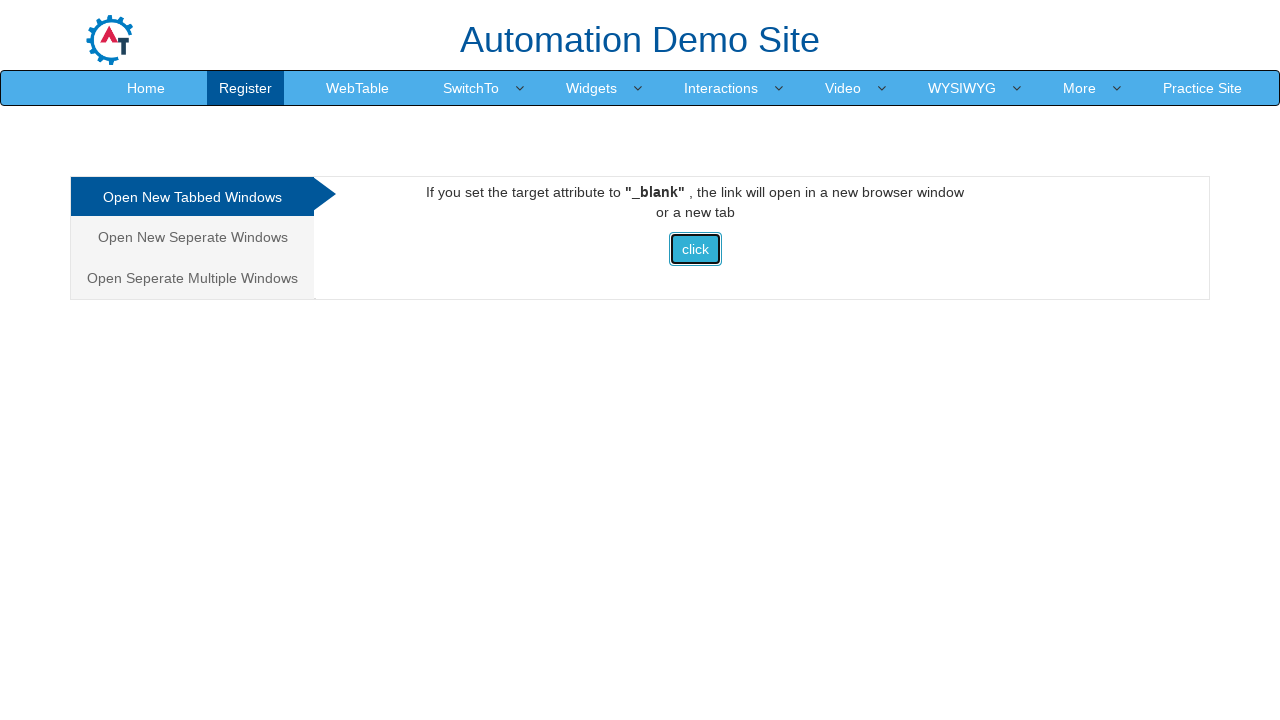